Tests that edits are saved when the input loses focus (blur)

Starting URL: https://demo.playwright.dev/todomvc

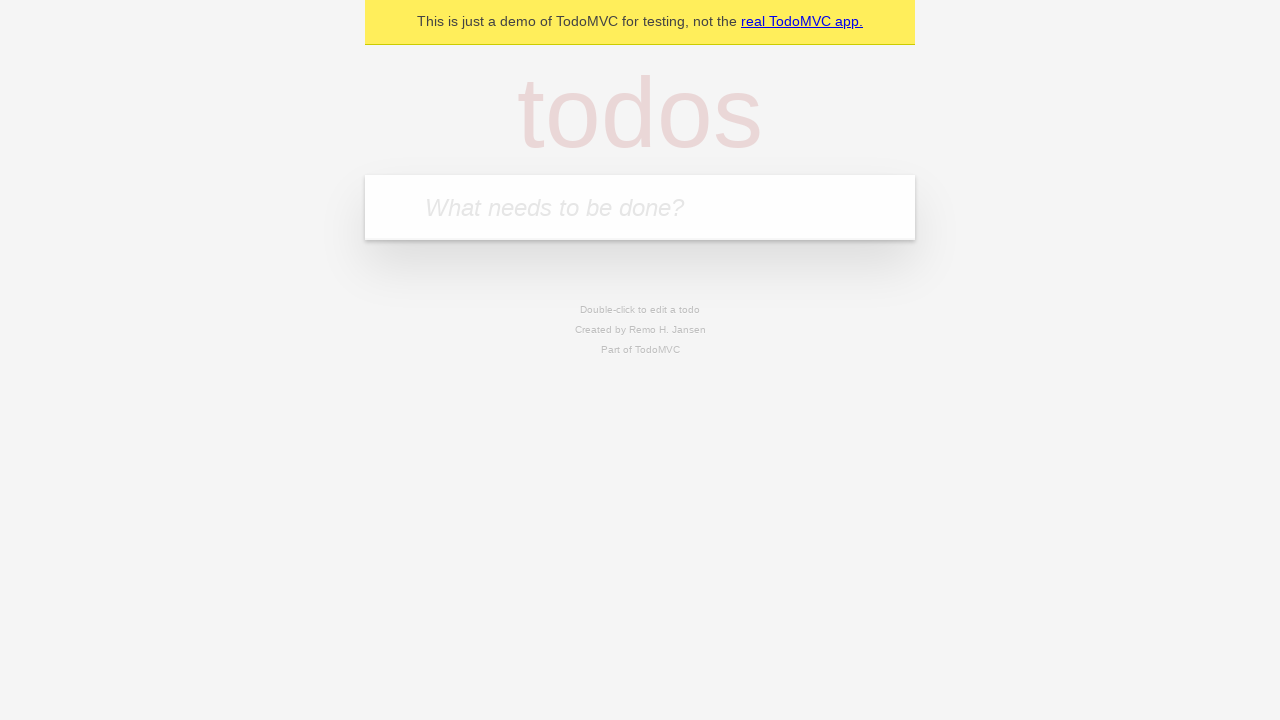

Filled todo input with 'buy some cheese' on internal:attr=[placeholder="What needs to be done?"i]
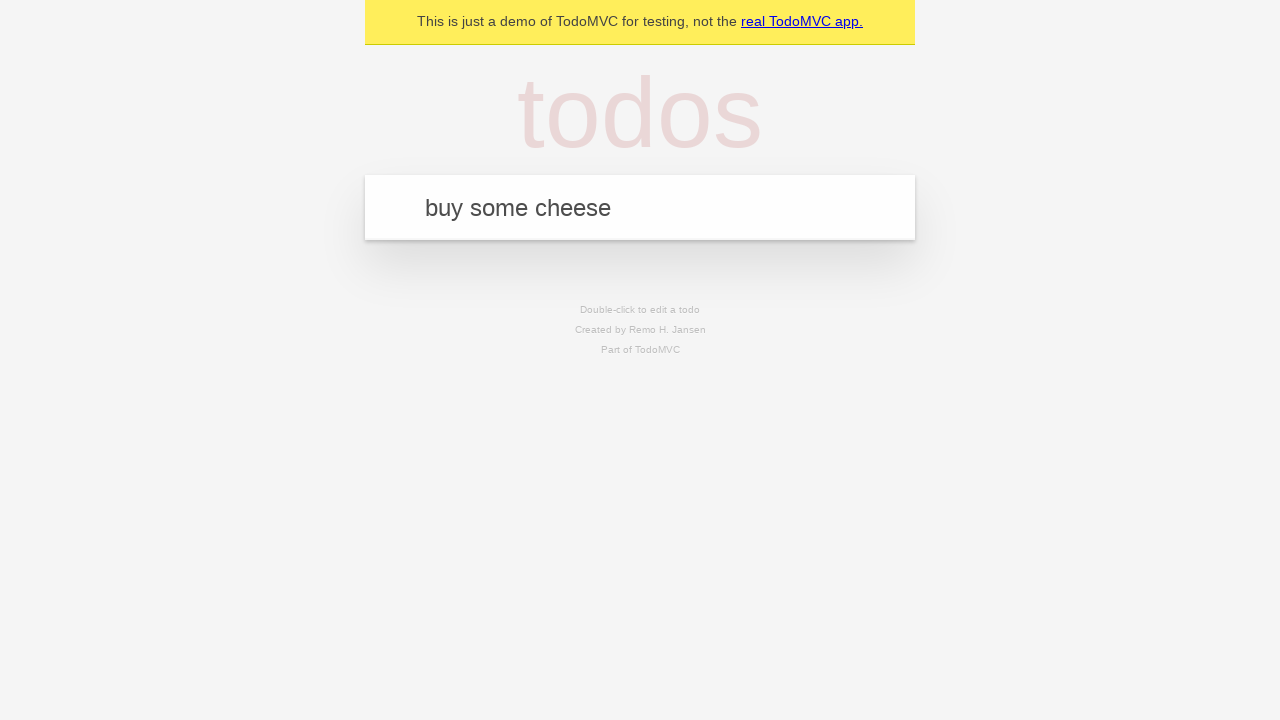

Pressed Enter to add first todo on internal:attr=[placeholder="What needs to be done?"i]
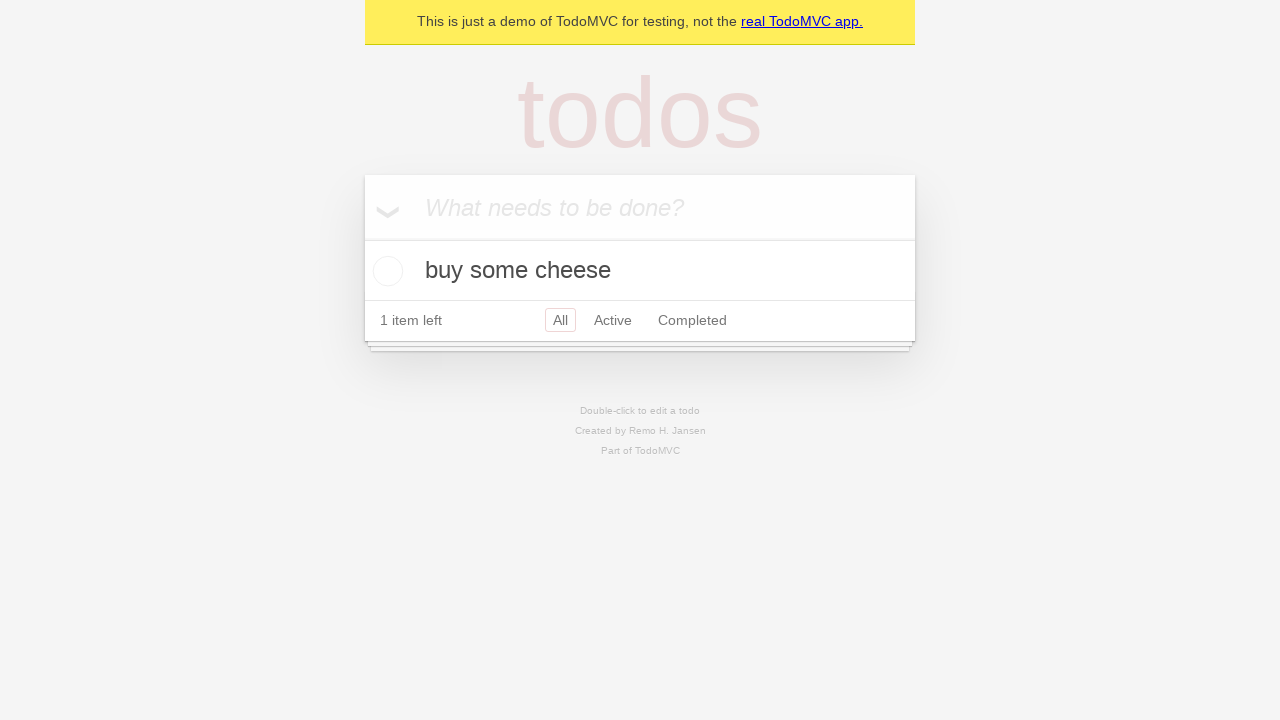

Filled todo input with 'feed the cat' on internal:attr=[placeholder="What needs to be done?"i]
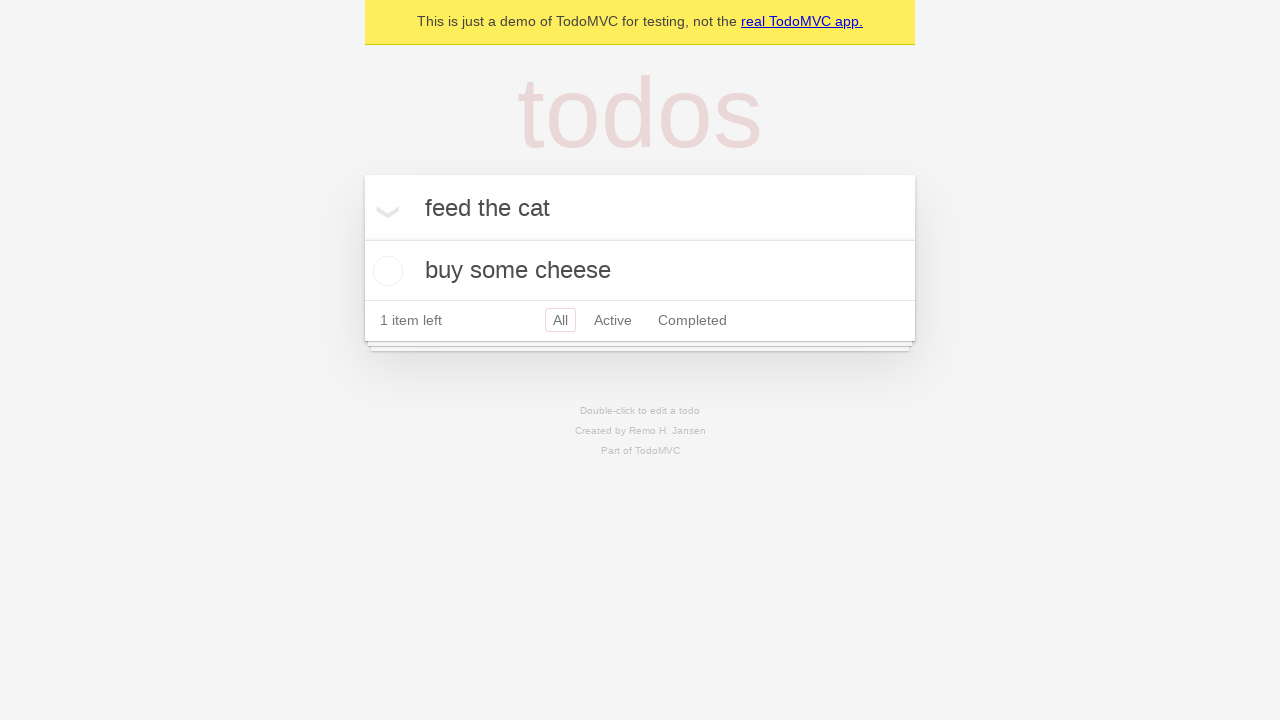

Pressed Enter to add second todo on internal:attr=[placeholder="What needs to be done?"i]
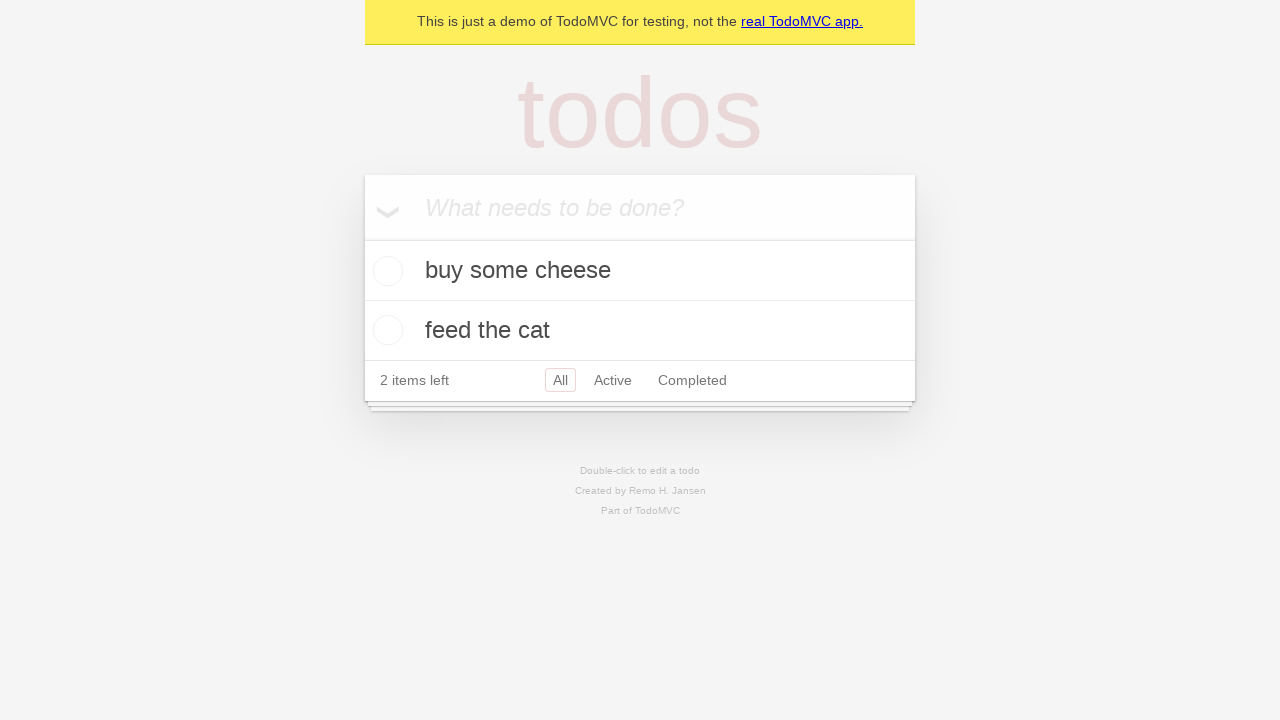

Filled todo input with 'book a doctors appointment' on internal:attr=[placeholder="What needs to be done?"i]
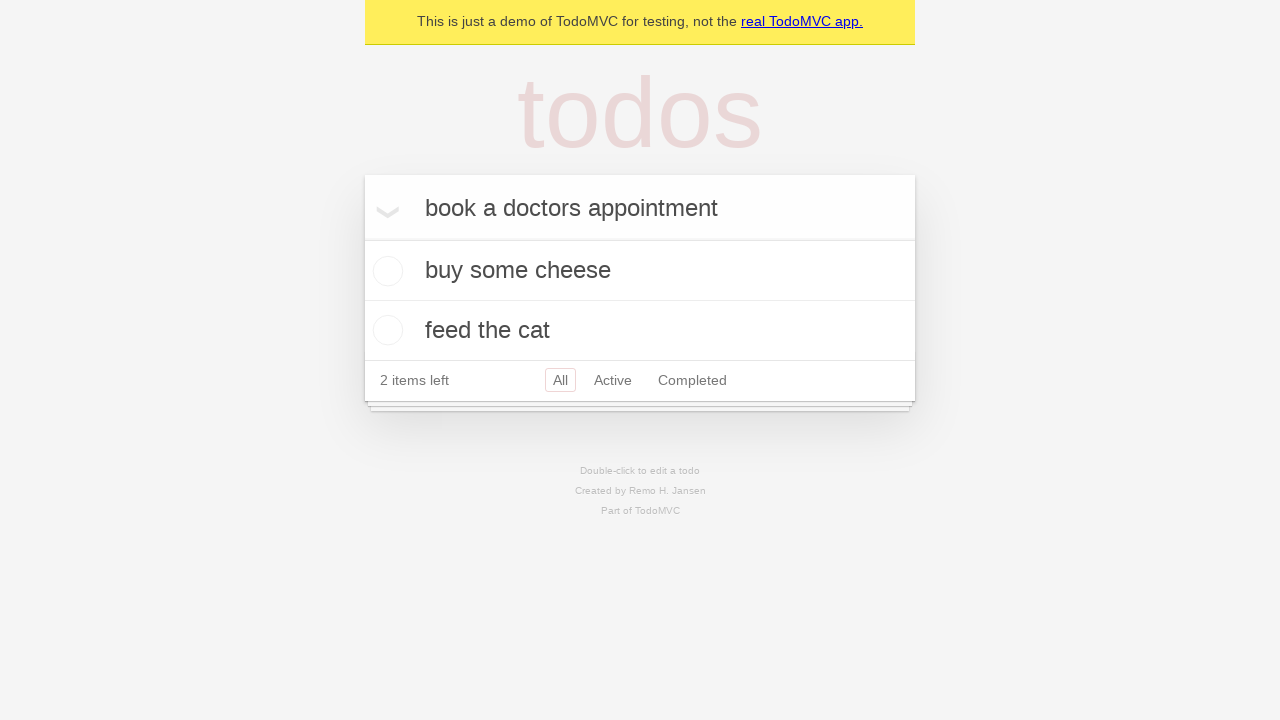

Pressed Enter to add third todo on internal:attr=[placeholder="What needs to be done?"i]
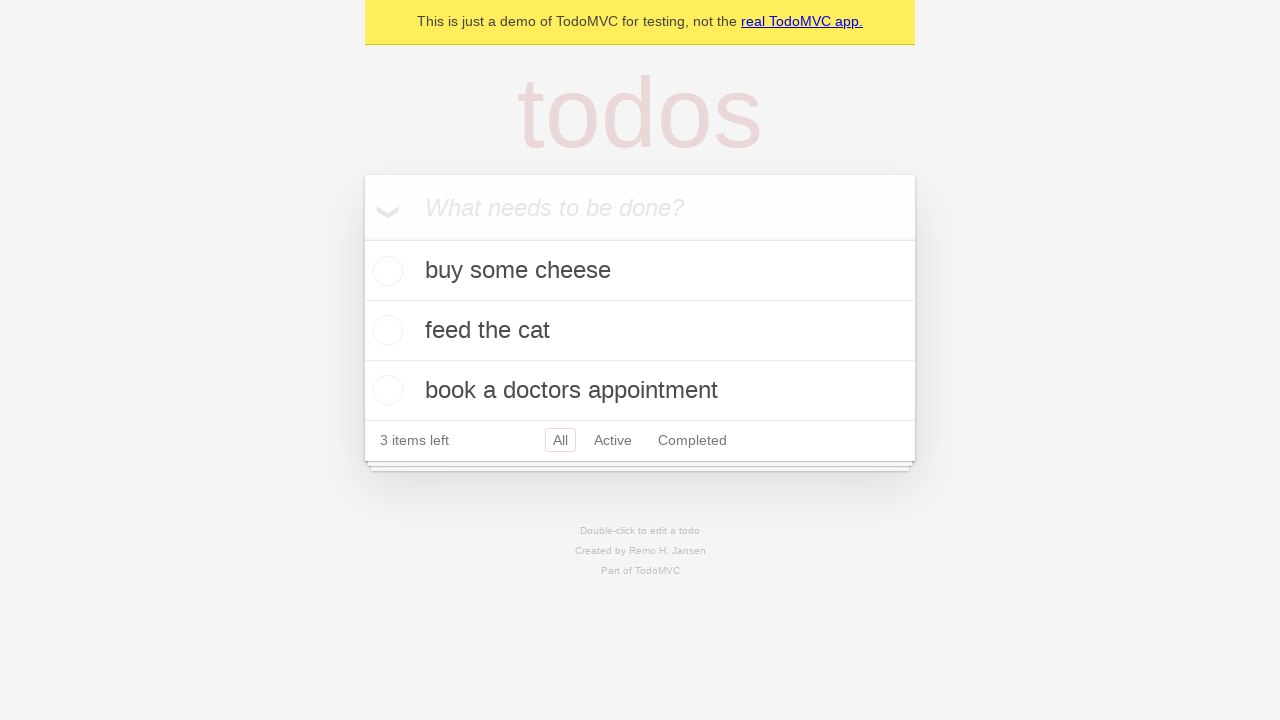

Todo items loaded
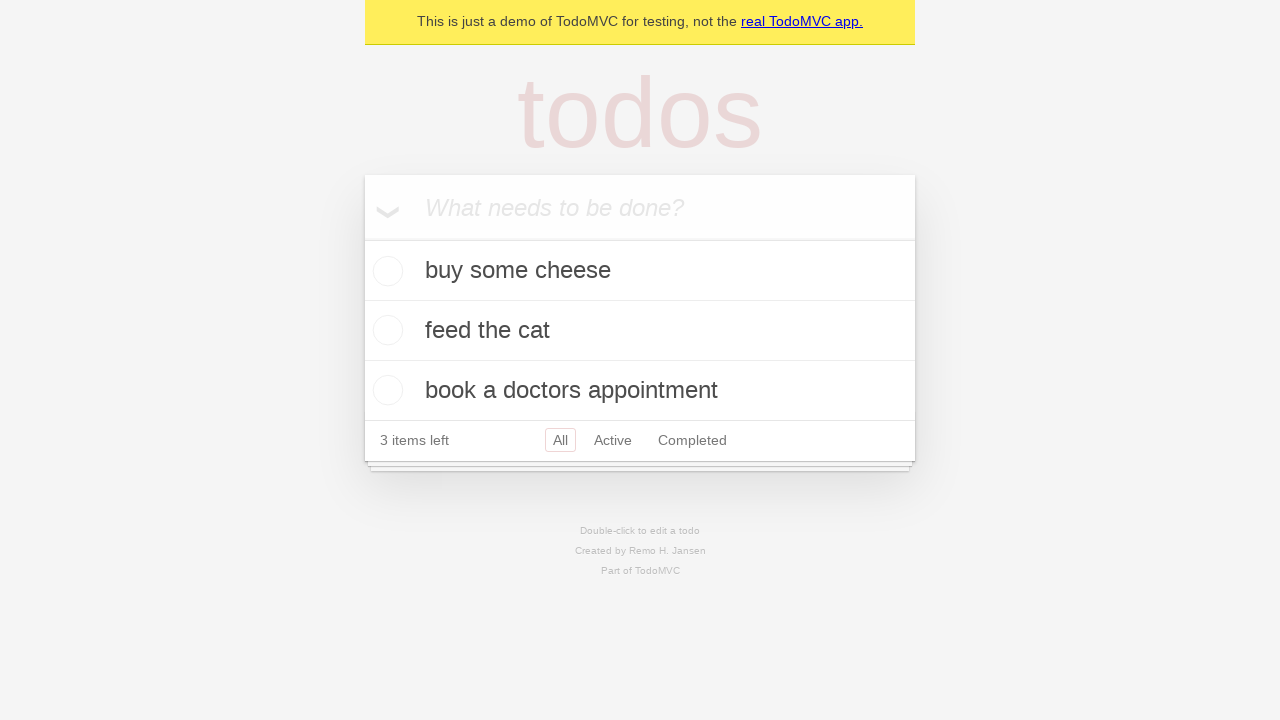

Double-clicked second todo item to enter edit mode at (640, 331) on internal:testid=[data-testid="todo-item"s] >> nth=1
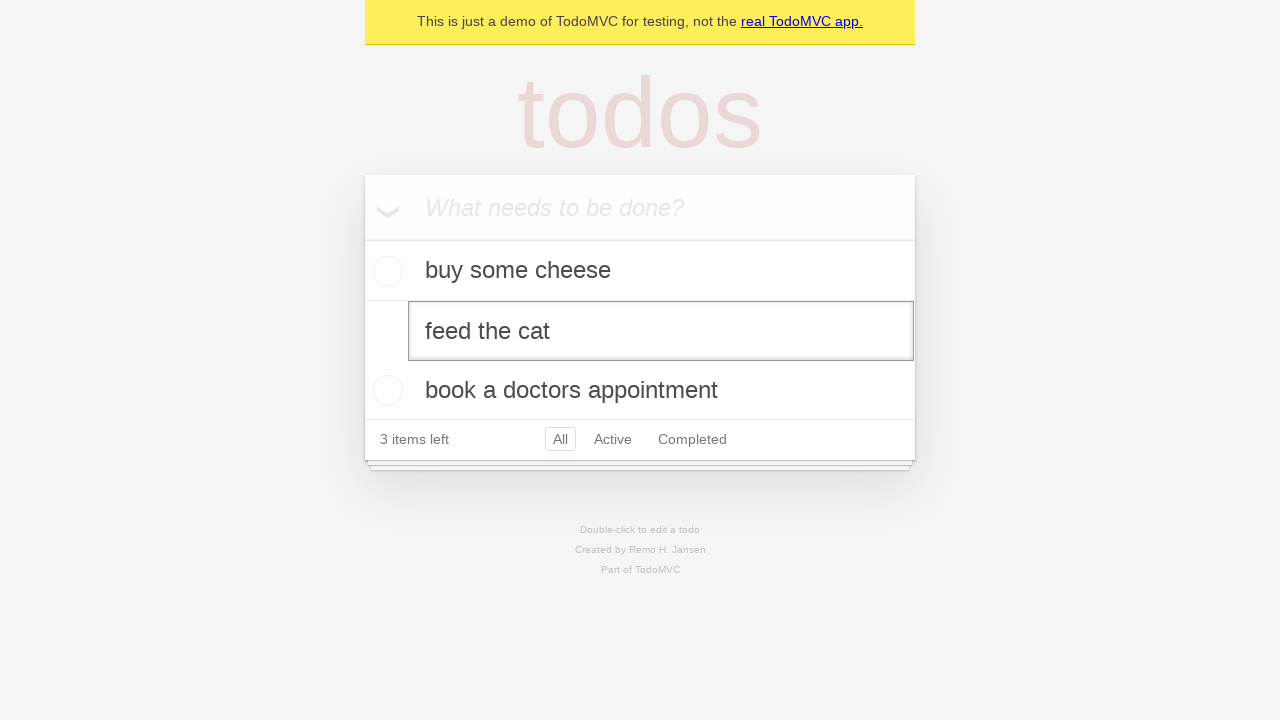

Edited todo text to 'buy some sausages' on internal:testid=[data-testid="todo-item"s] >> nth=1 >> internal:role=textbox[nam
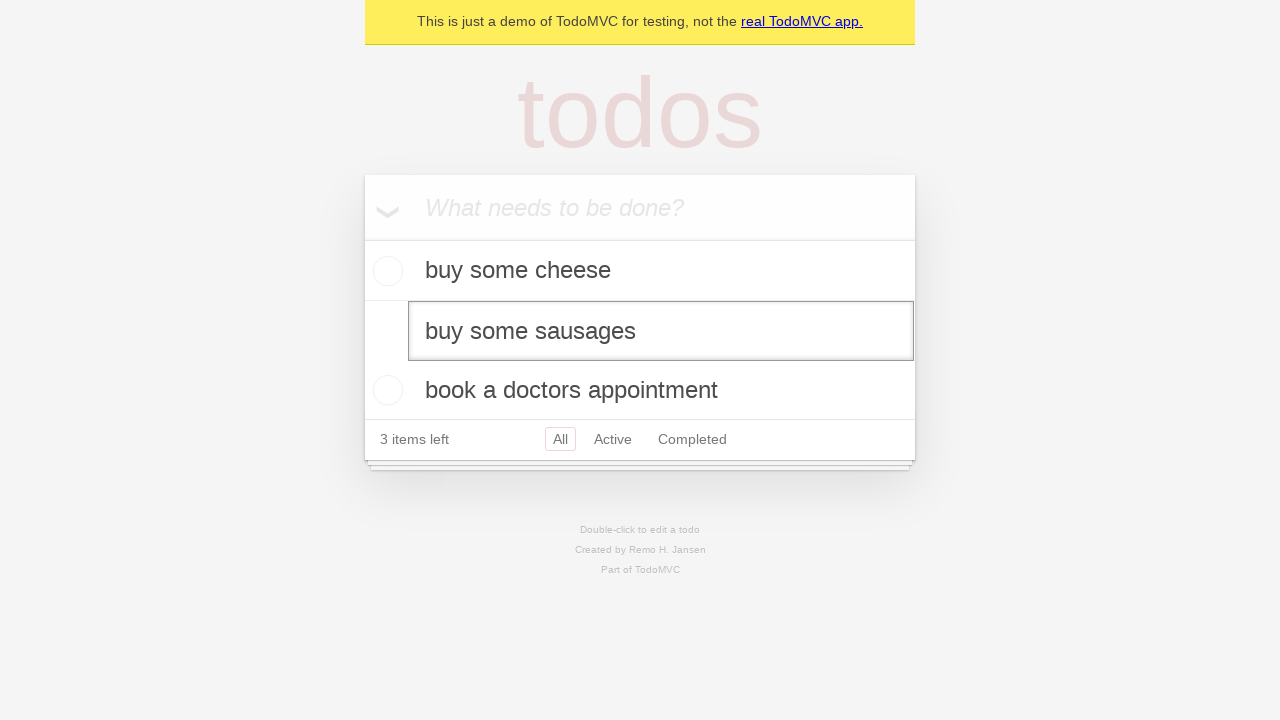

Dispatched blur event to save edit
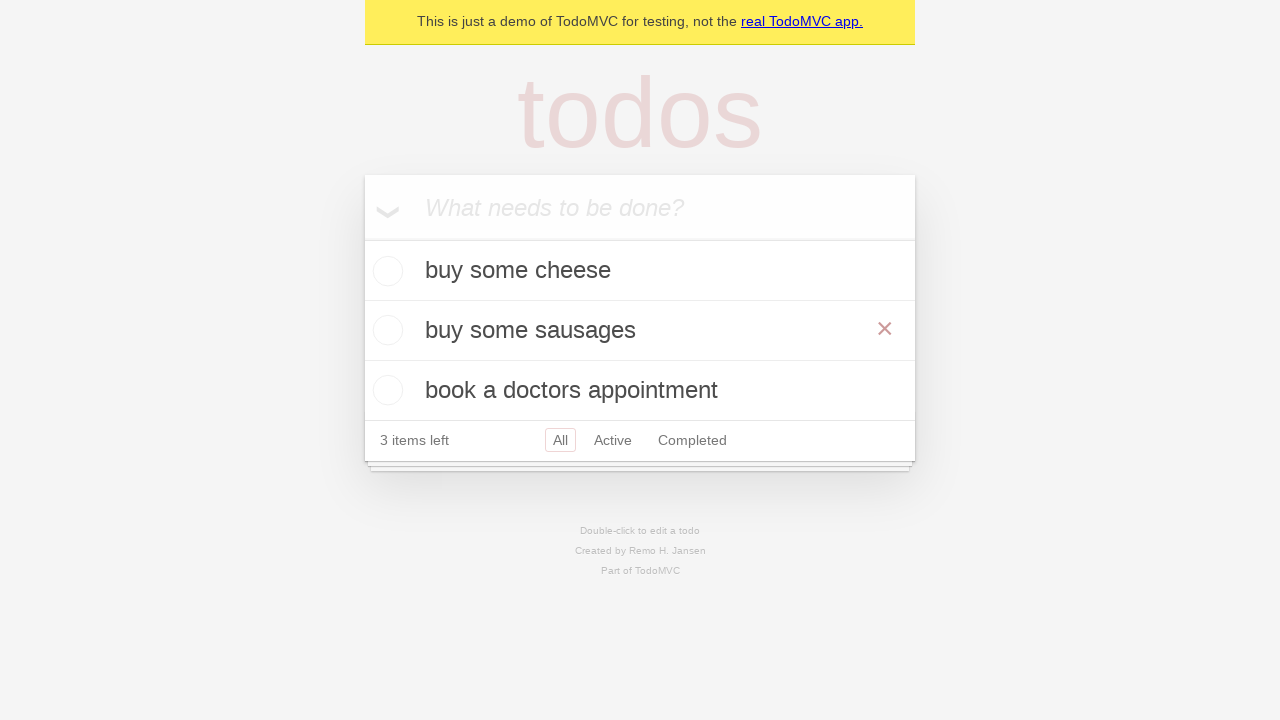

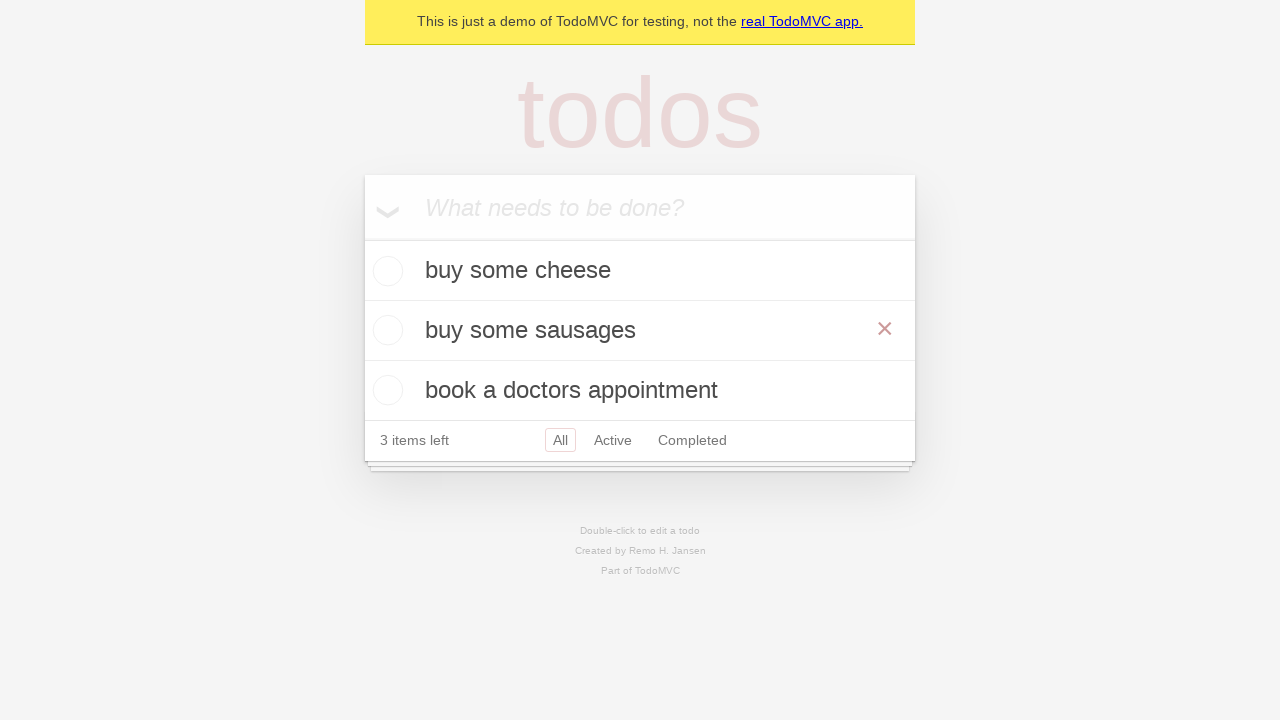